Tests calculator multiplication functionality by entering "(10 - 2) * 2" and verifying the result is calculated correctly

Starting URL: https://web2.0calc.com/

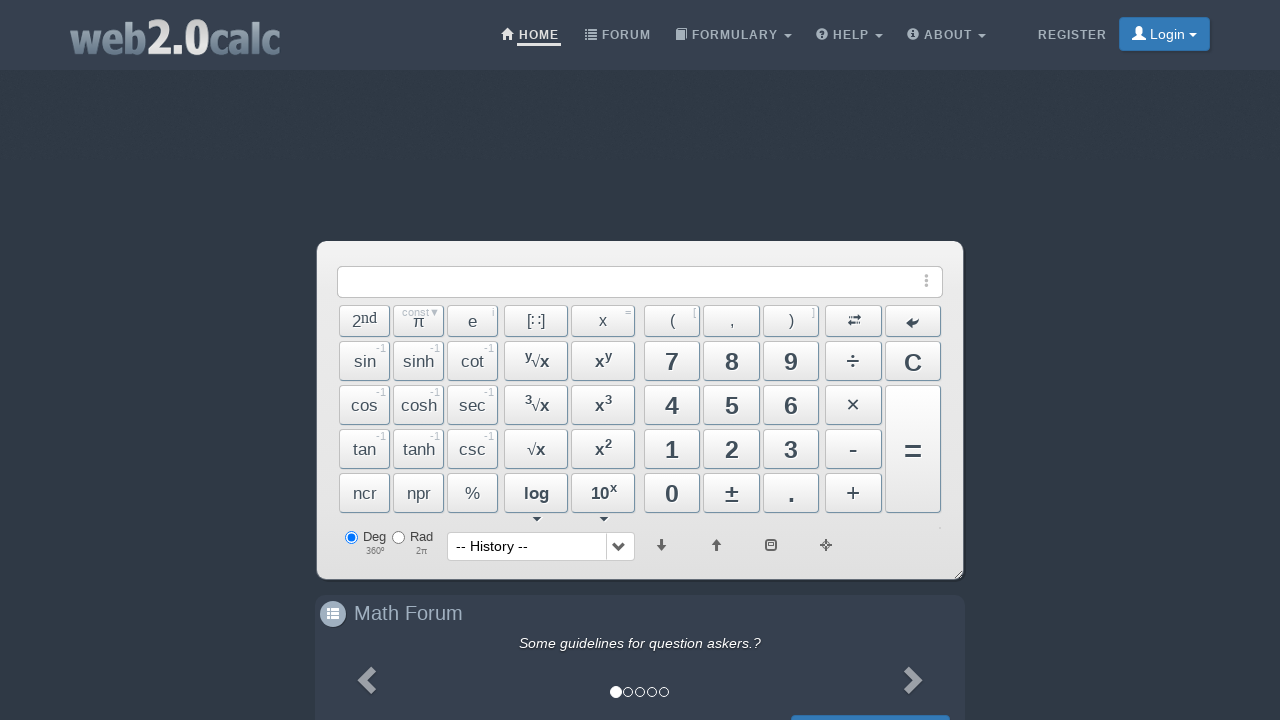

Clicked clear button to reset calculator at (913, 361) on #BtnClear
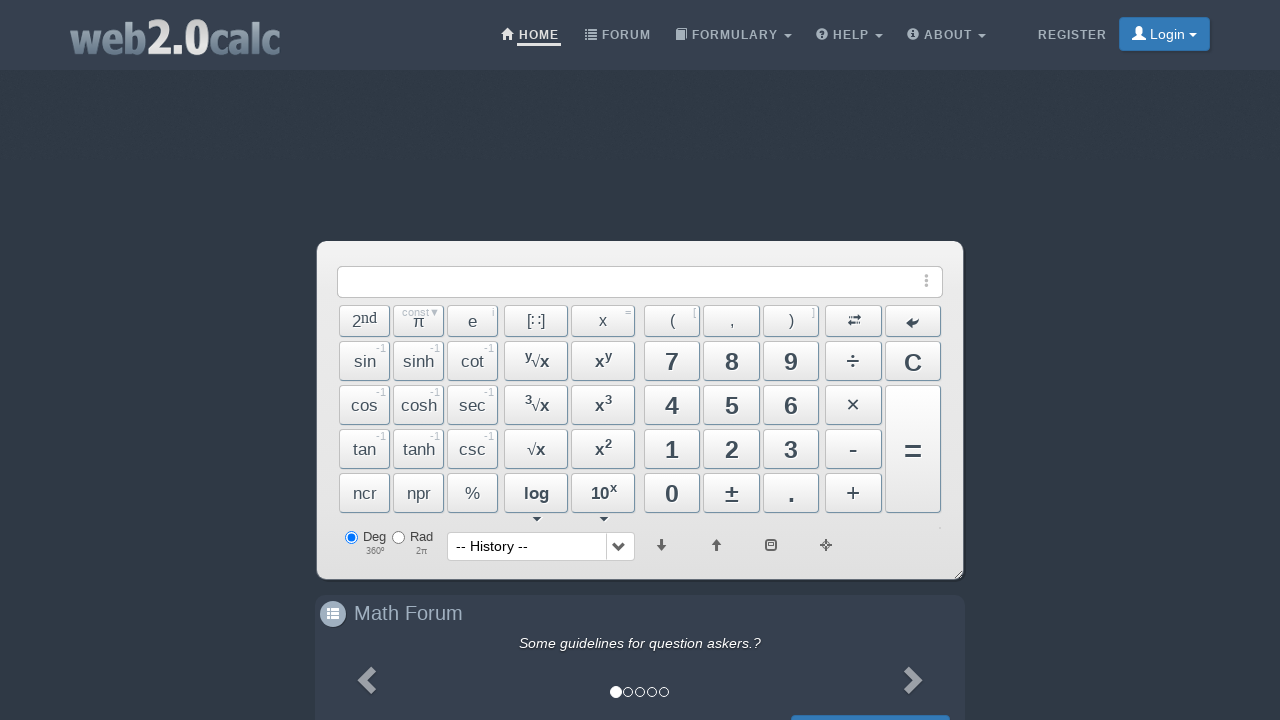

Entered formula '(10 - 2) * 2' into calculator input on #input
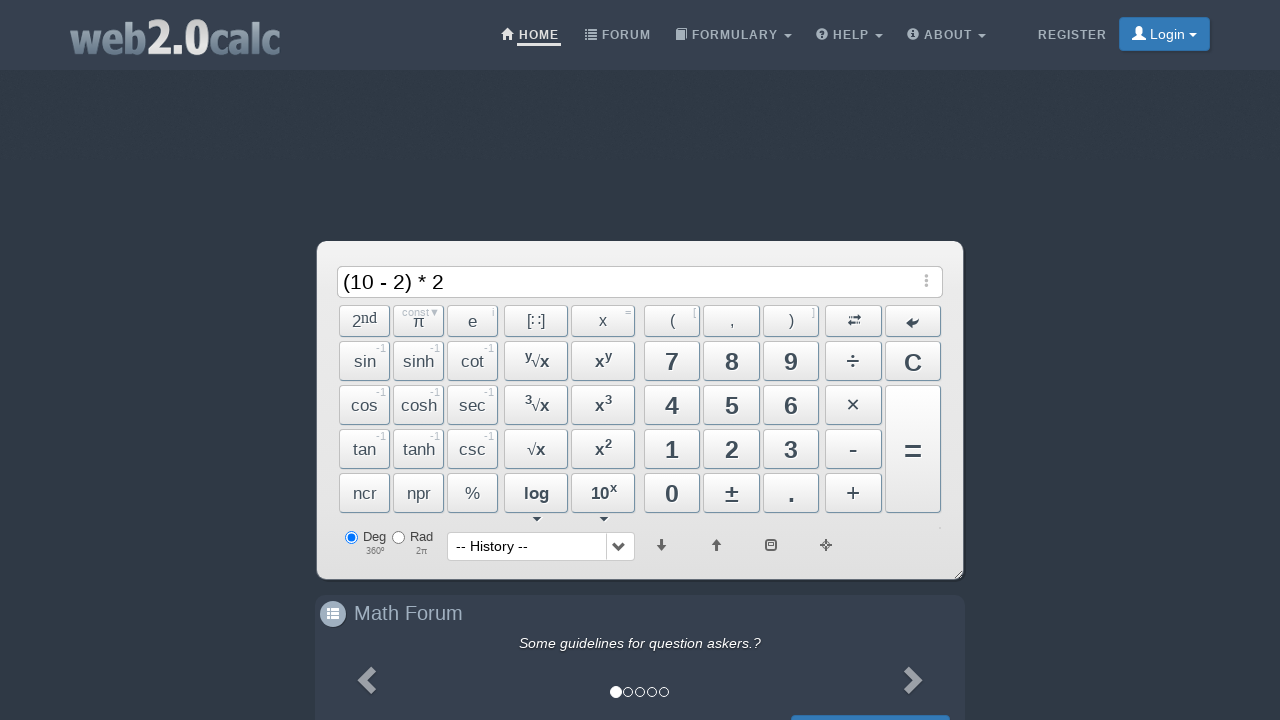

Clicked equals button to calculate result at (913, 449) on #BtnCalc
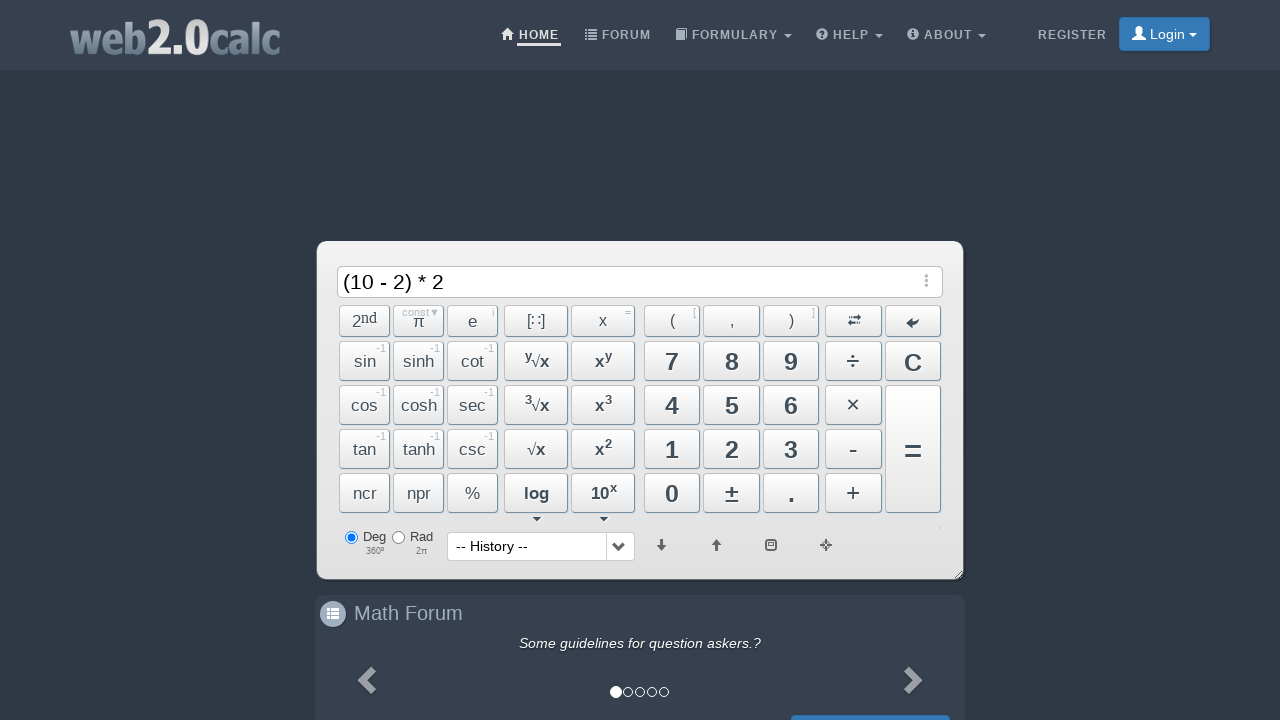

Waited for input field to be available
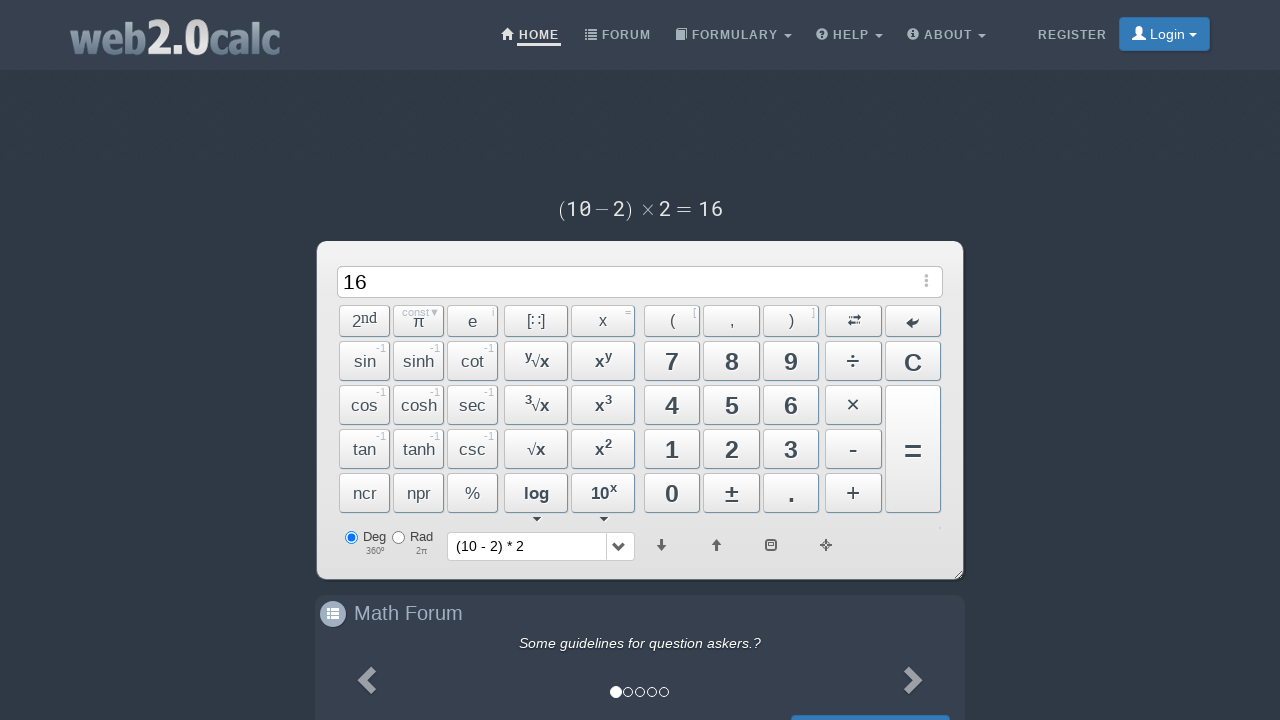

Retrieved calculation result: 16
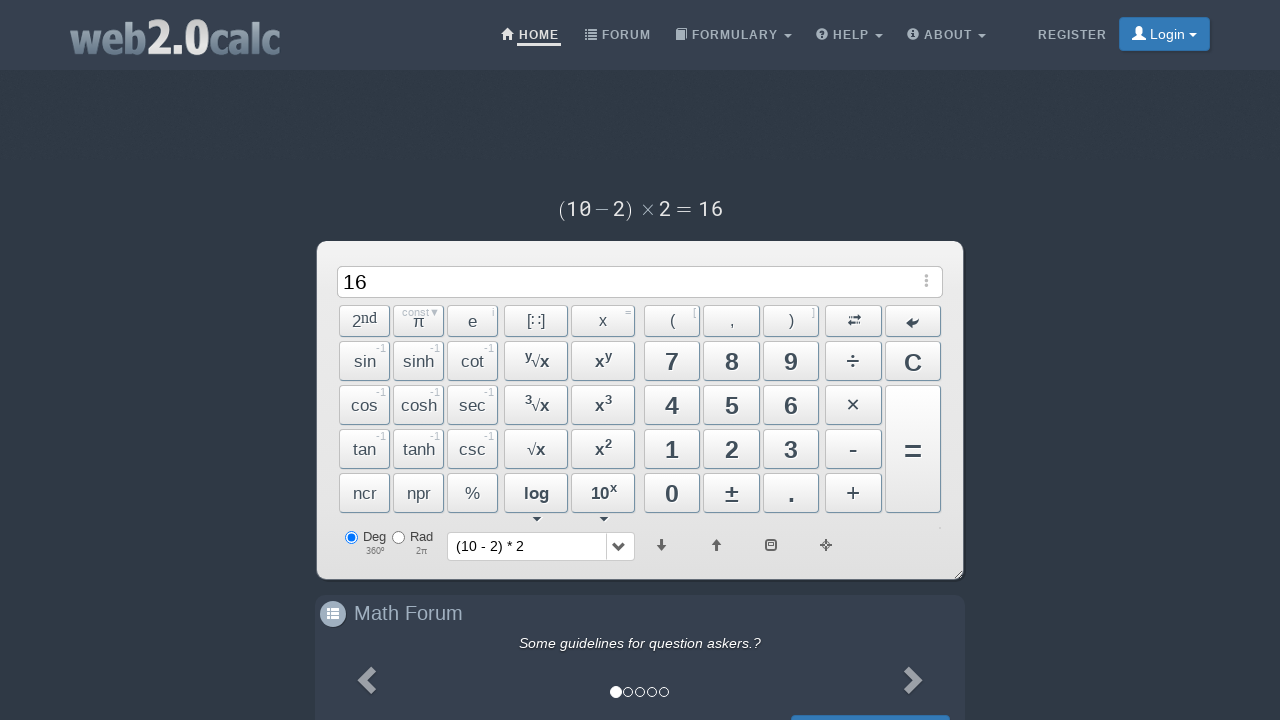

Verified result '16' is not equal to 20
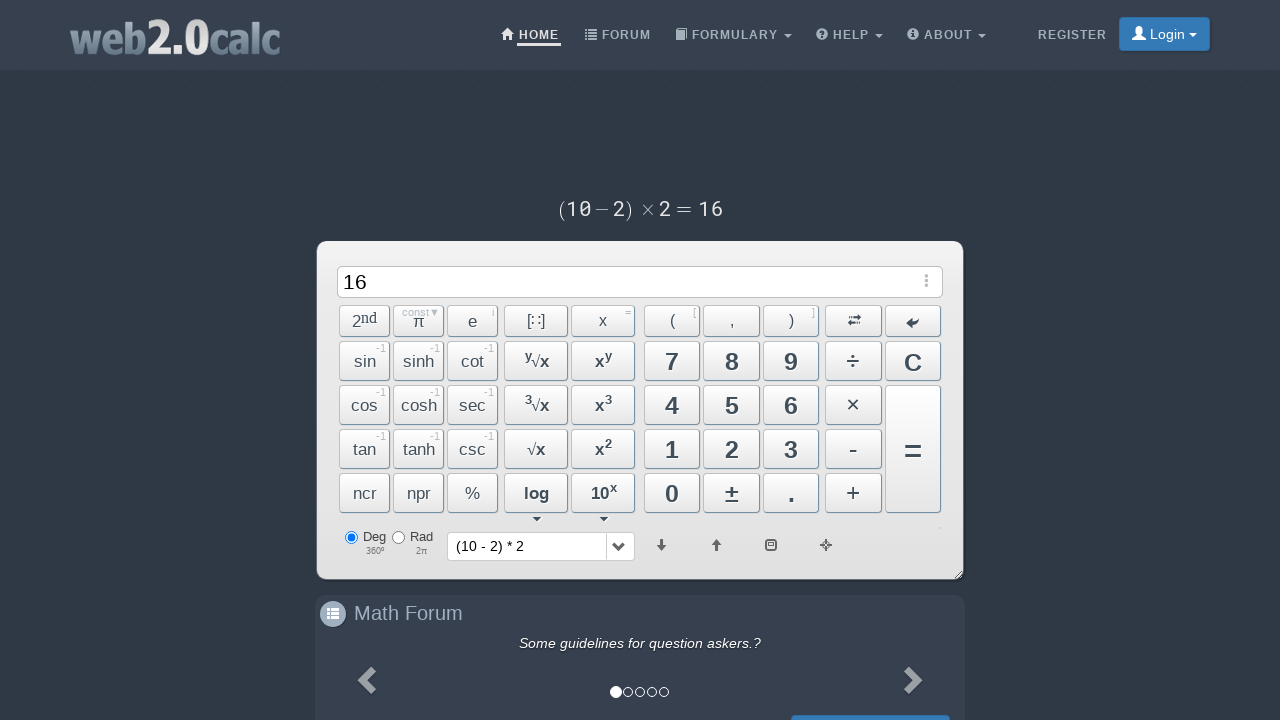

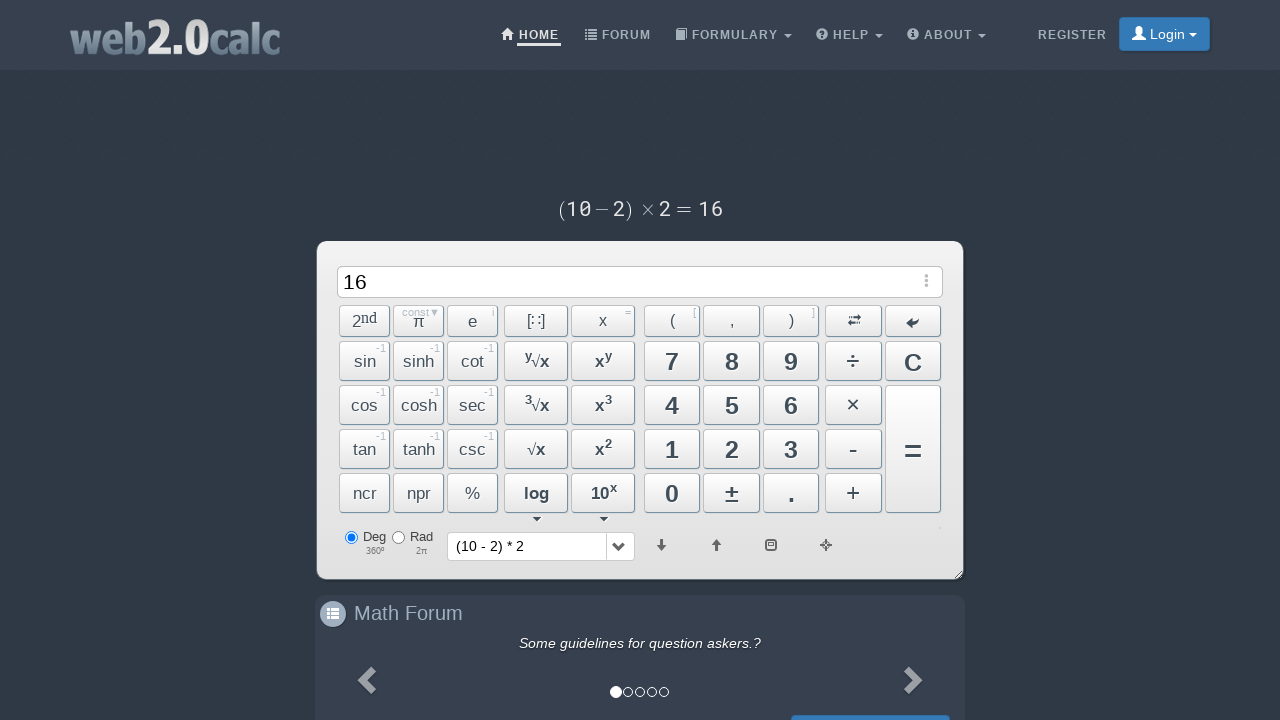